Tests boot size search with a value below the valid range (33) and verifies the error message displayed

Starting URL: https://lm.skillbox.cc/qa_tester/module03/practice1/

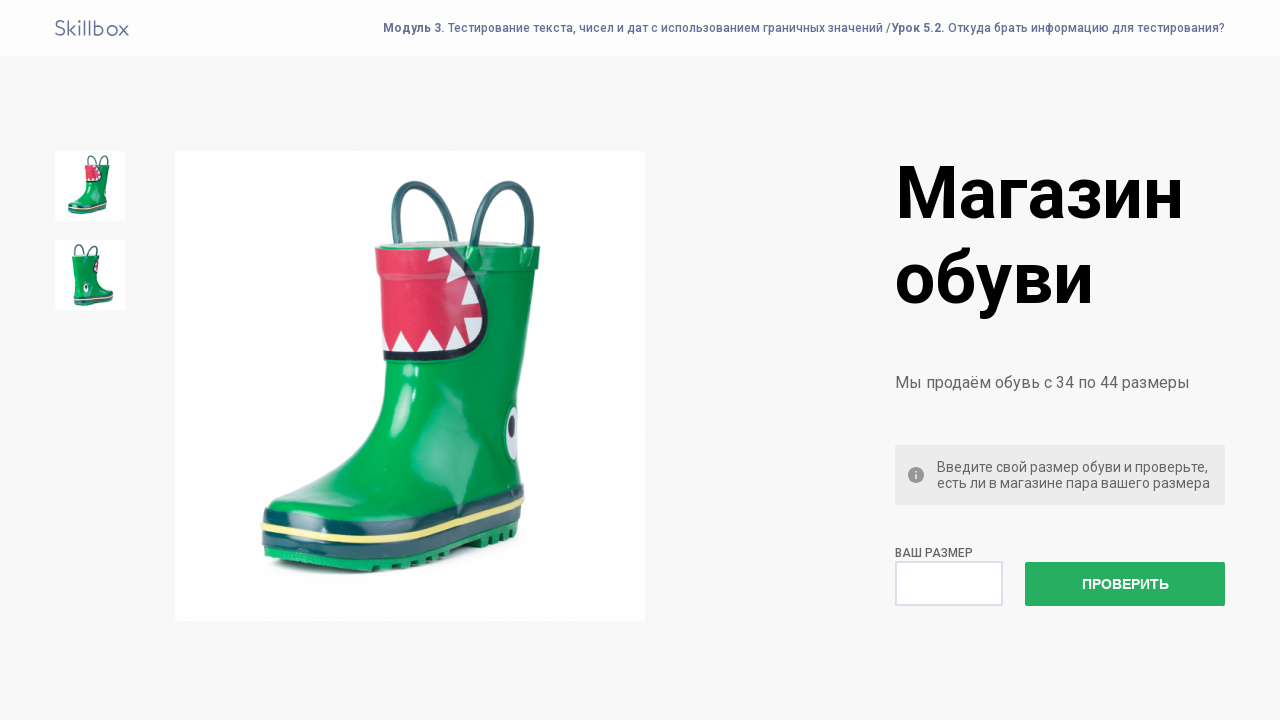

Entered boot size value '33' (below valid range) in search field on input[name='check']
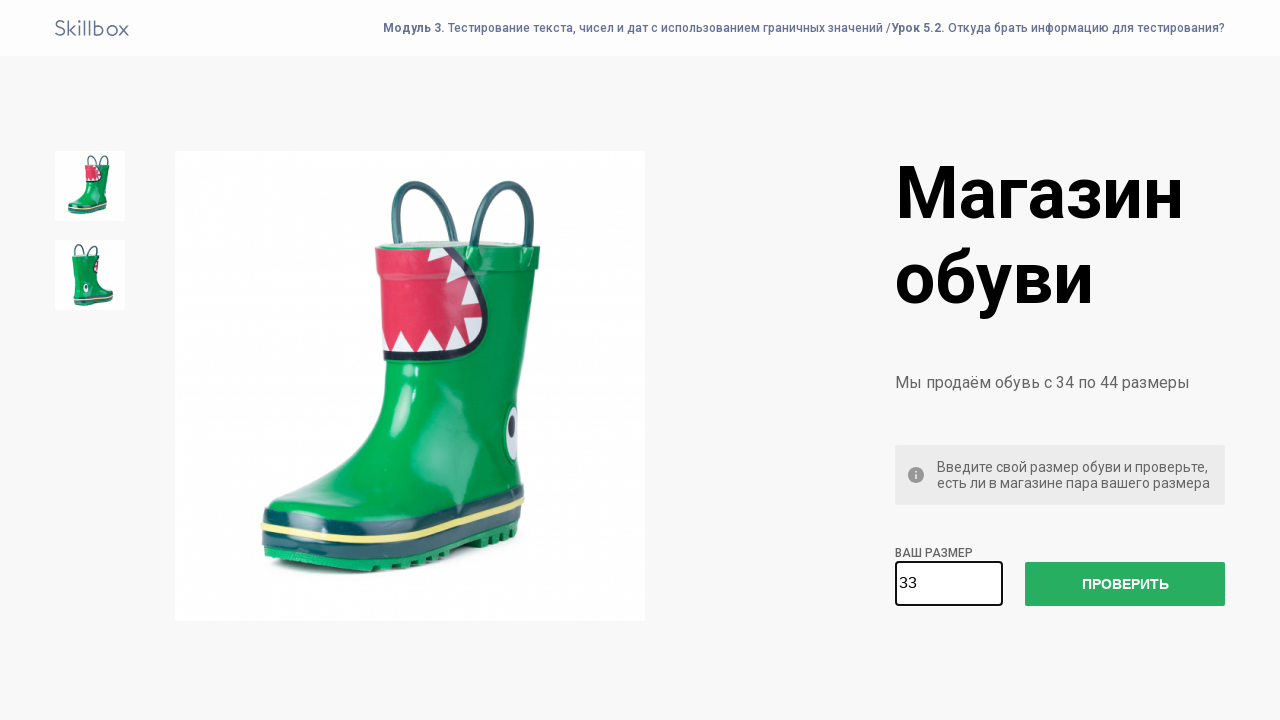

Clicked submit button to search for boot size at (1125, 584) on button
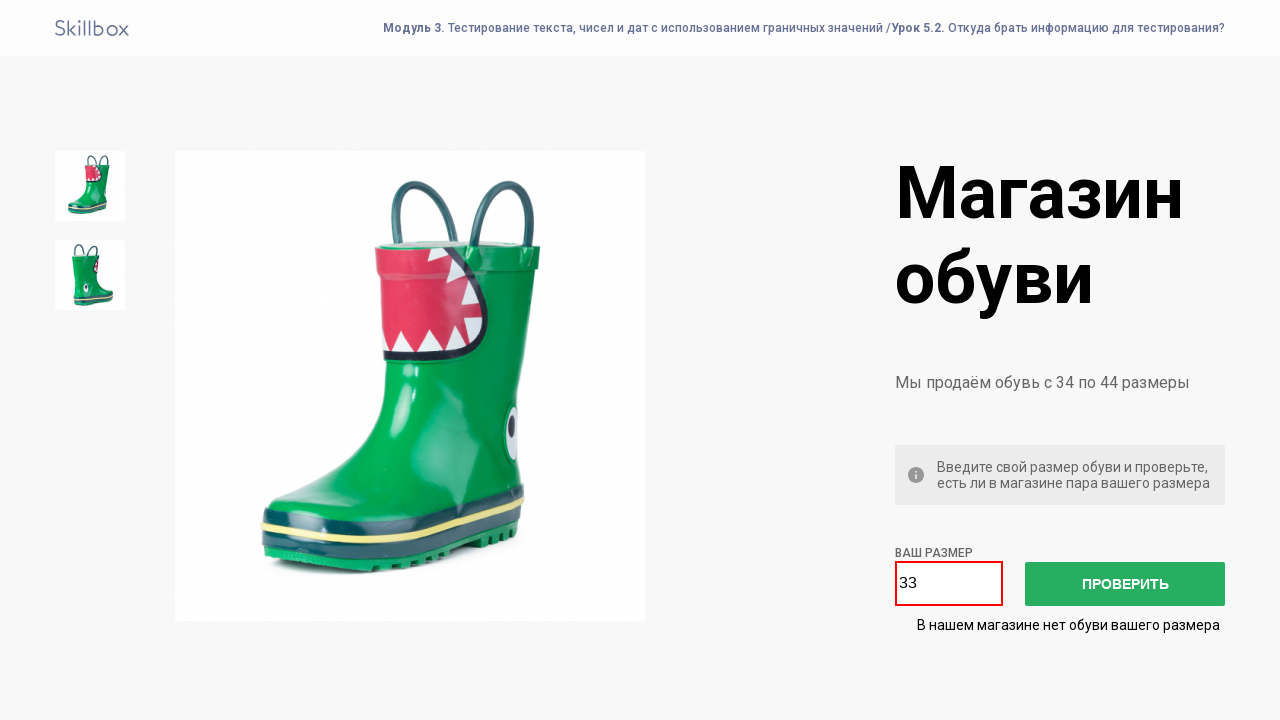

Error message element appeared on page
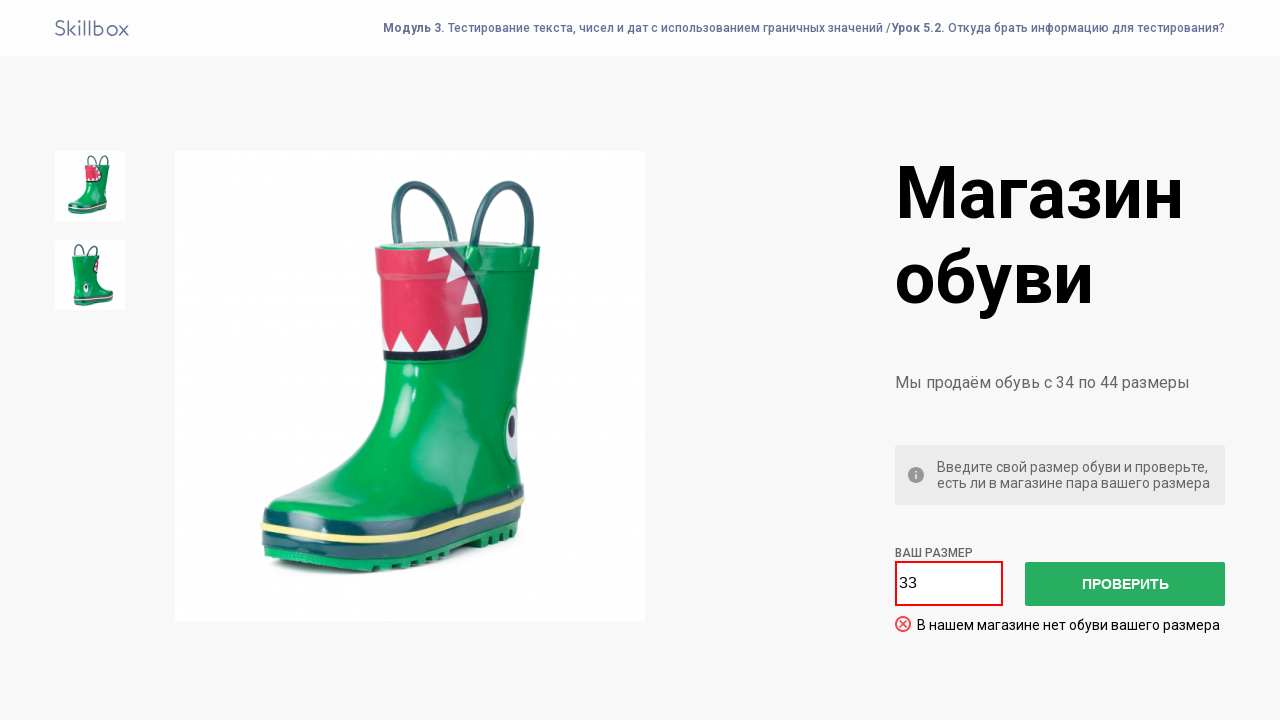

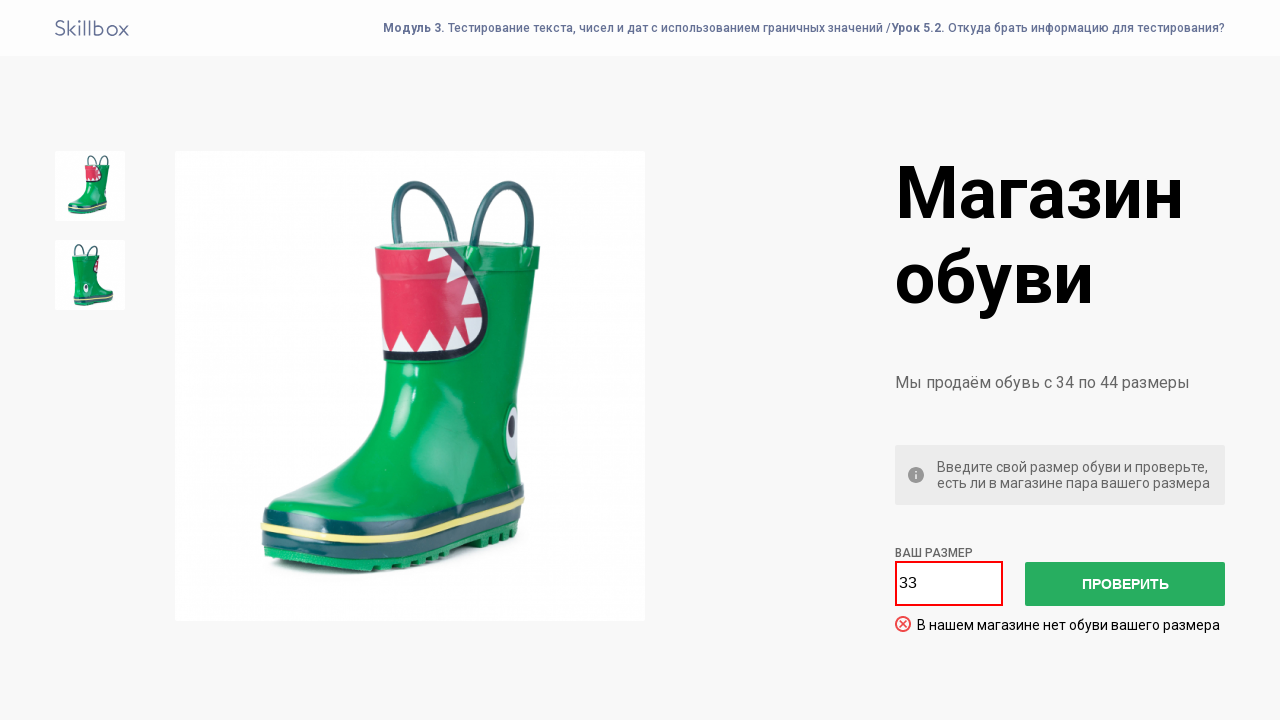